Tests that the slider can be moved to the far right (value 100)

Starting URL: https://demoqa.com

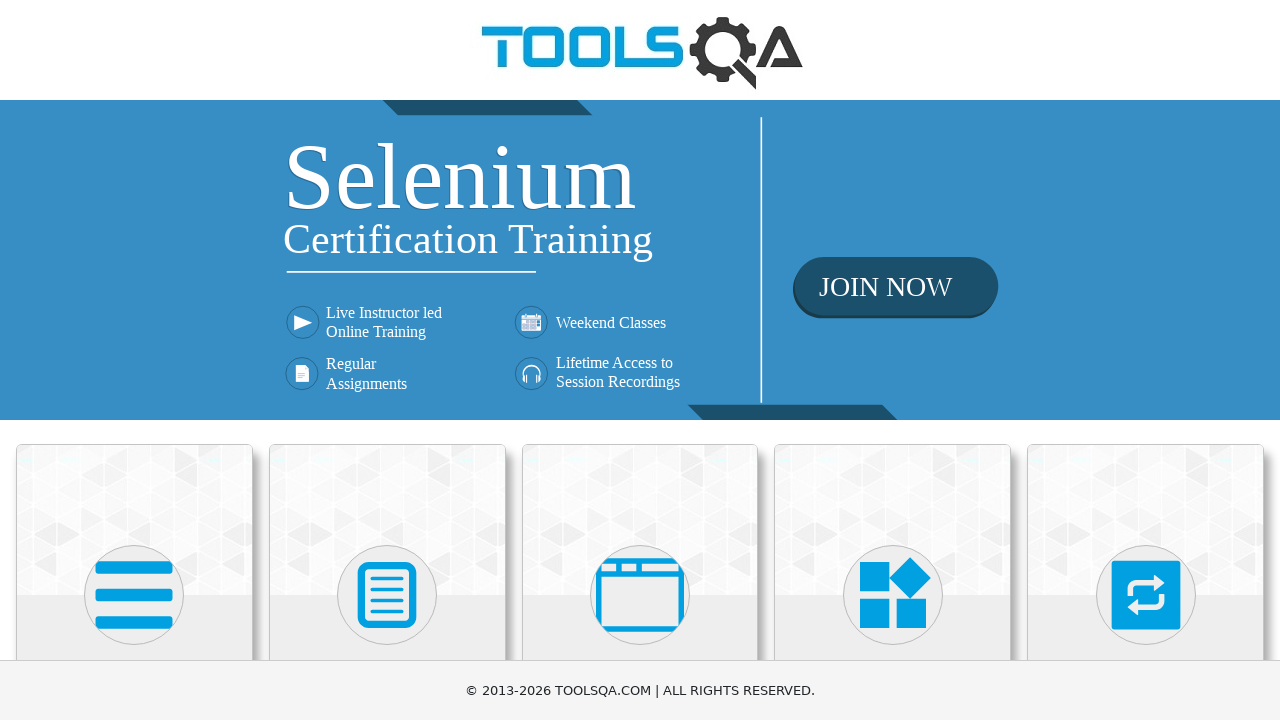

Pressed ArrowDown to scroll down
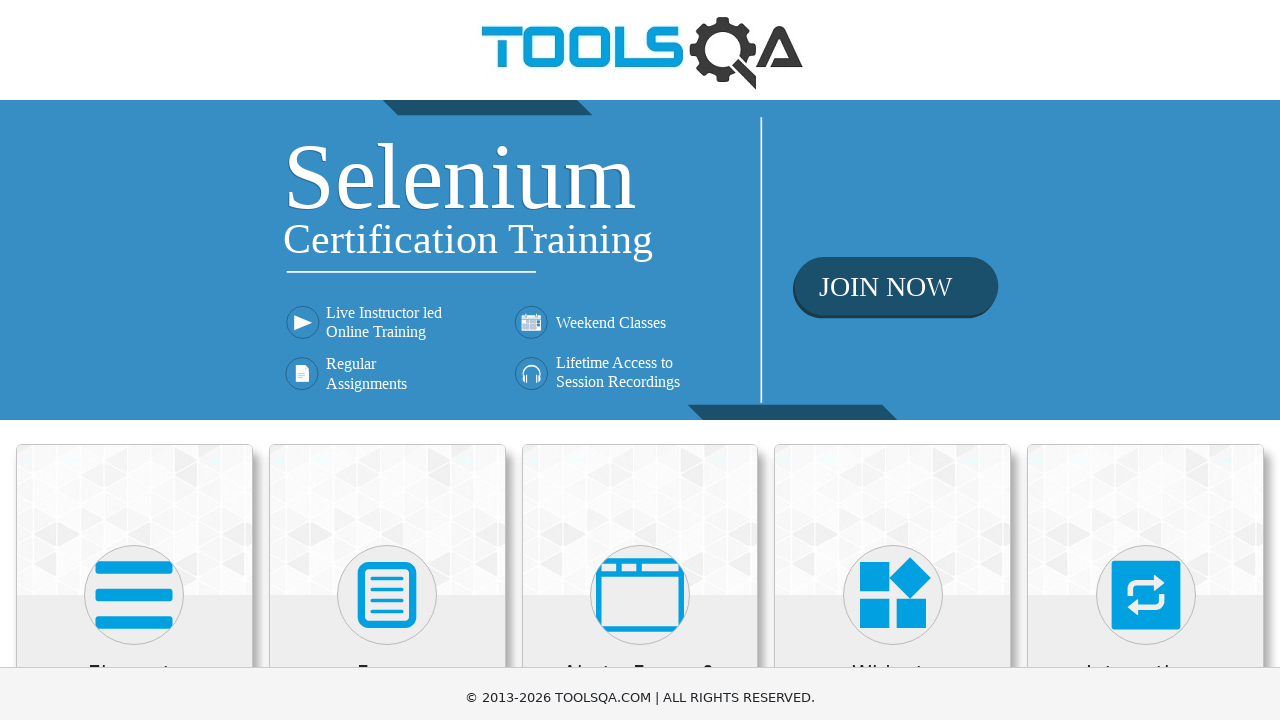

Scrolled Widgets text into view
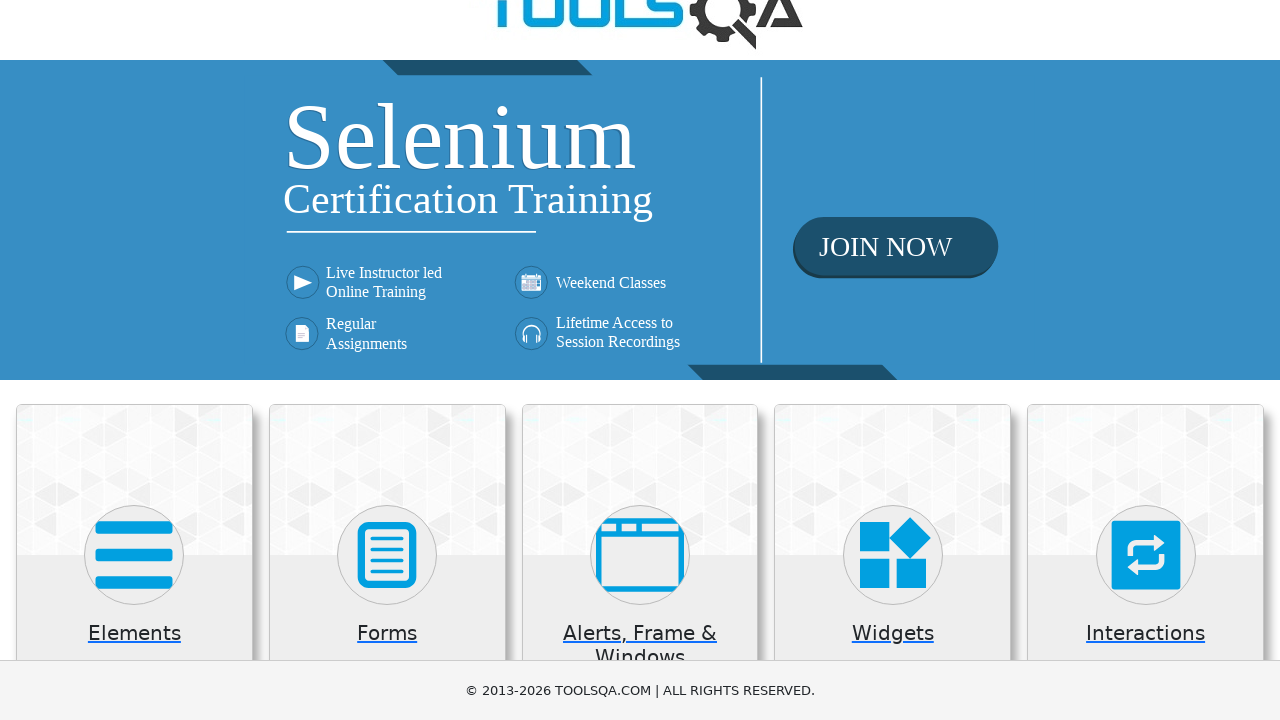

Clicked on Widgets card at (893, 520) on .card:has-text('Widgets')
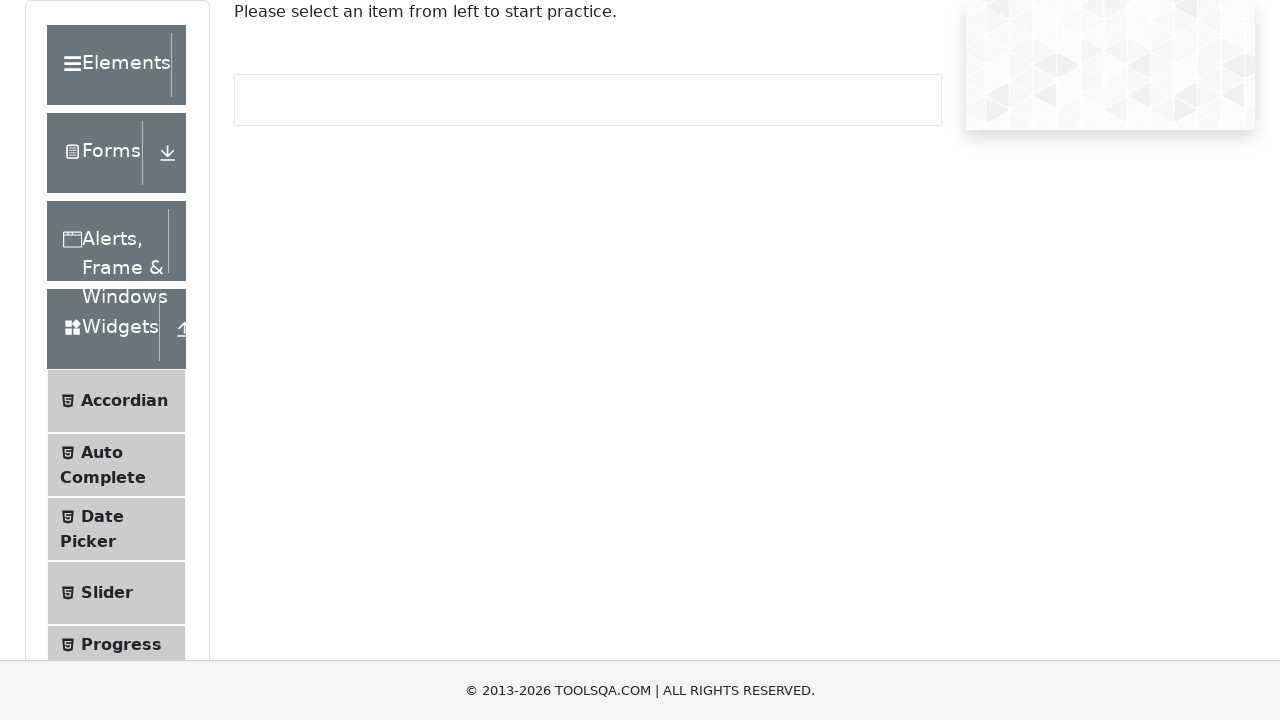

Waited for Slider menu link to appear
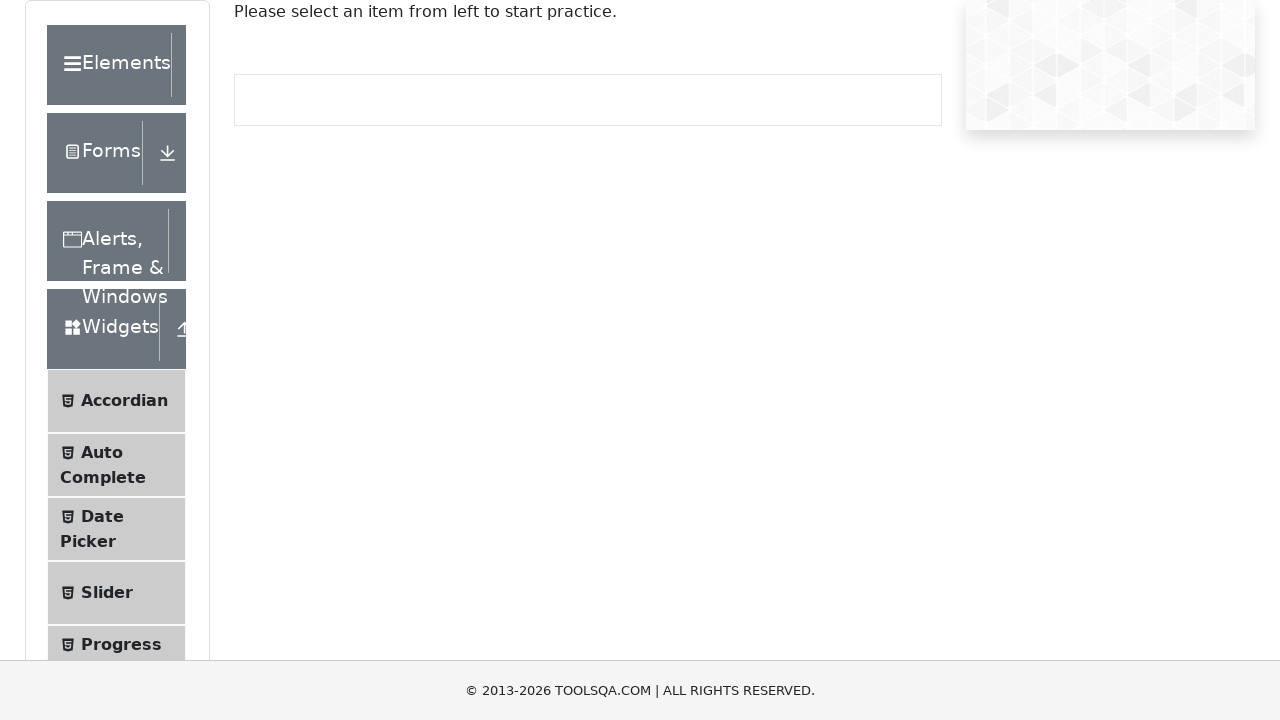

Clicked on Slider menu link at (116, 593) on li:has-text('Slider')
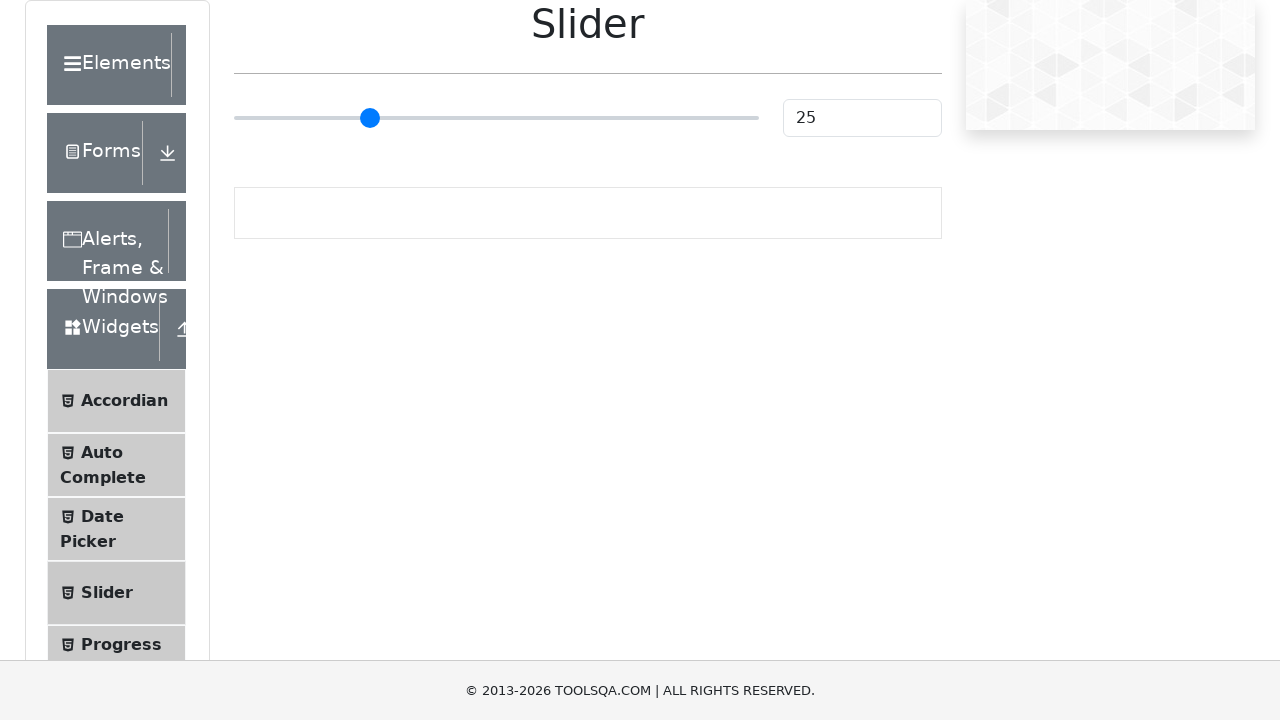

Scrolled slider input into view
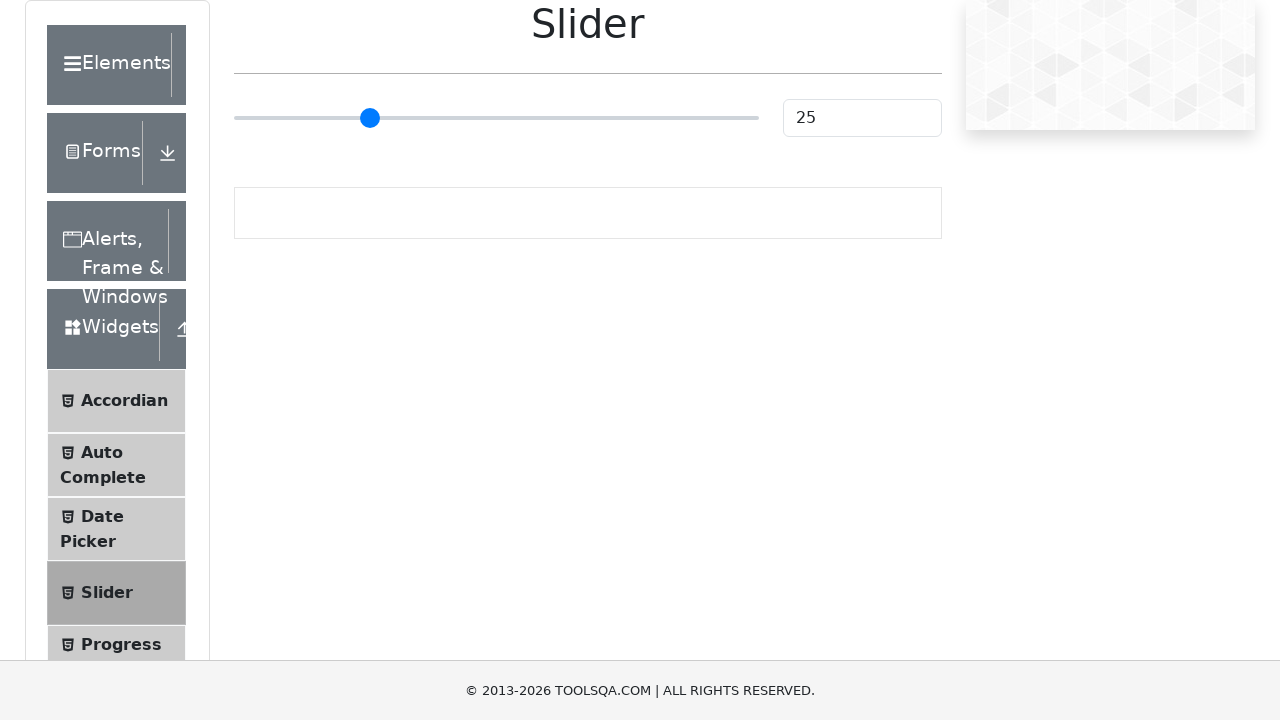

Clicked on slider input at (496, 118) on input[type='range']
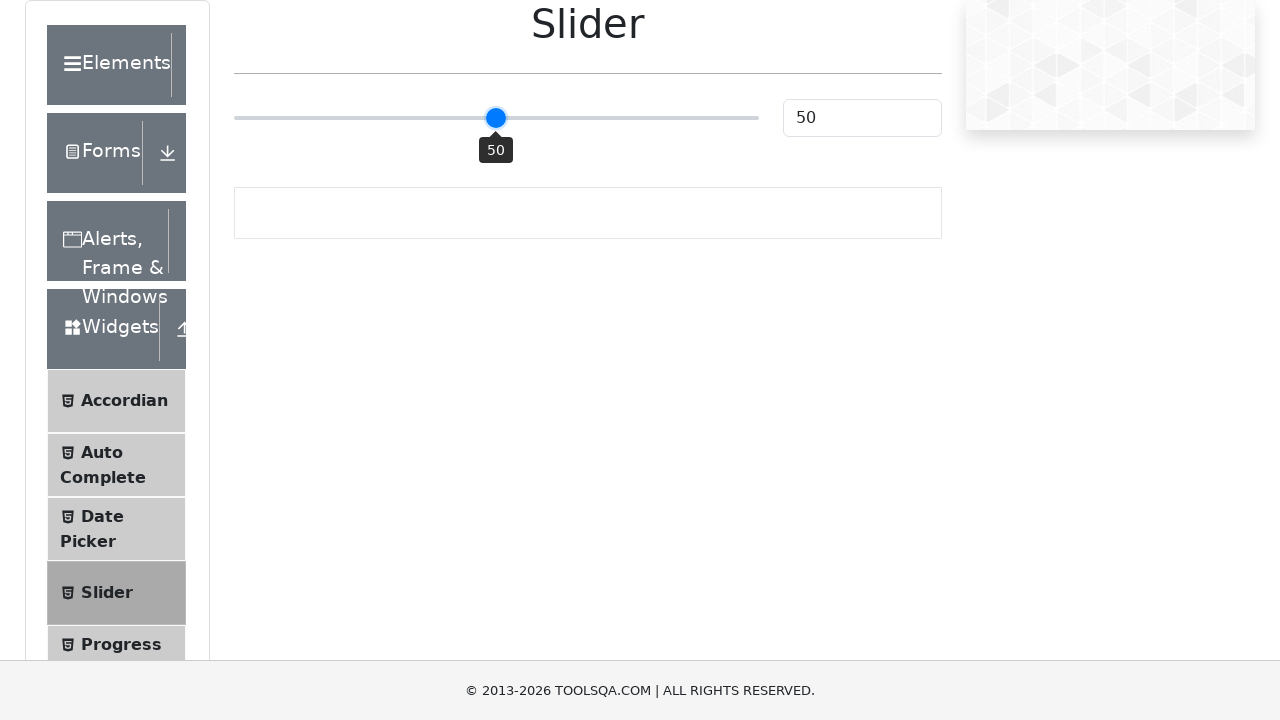

Pressed ArrowRight 75 times to move slider from 25 to value 100
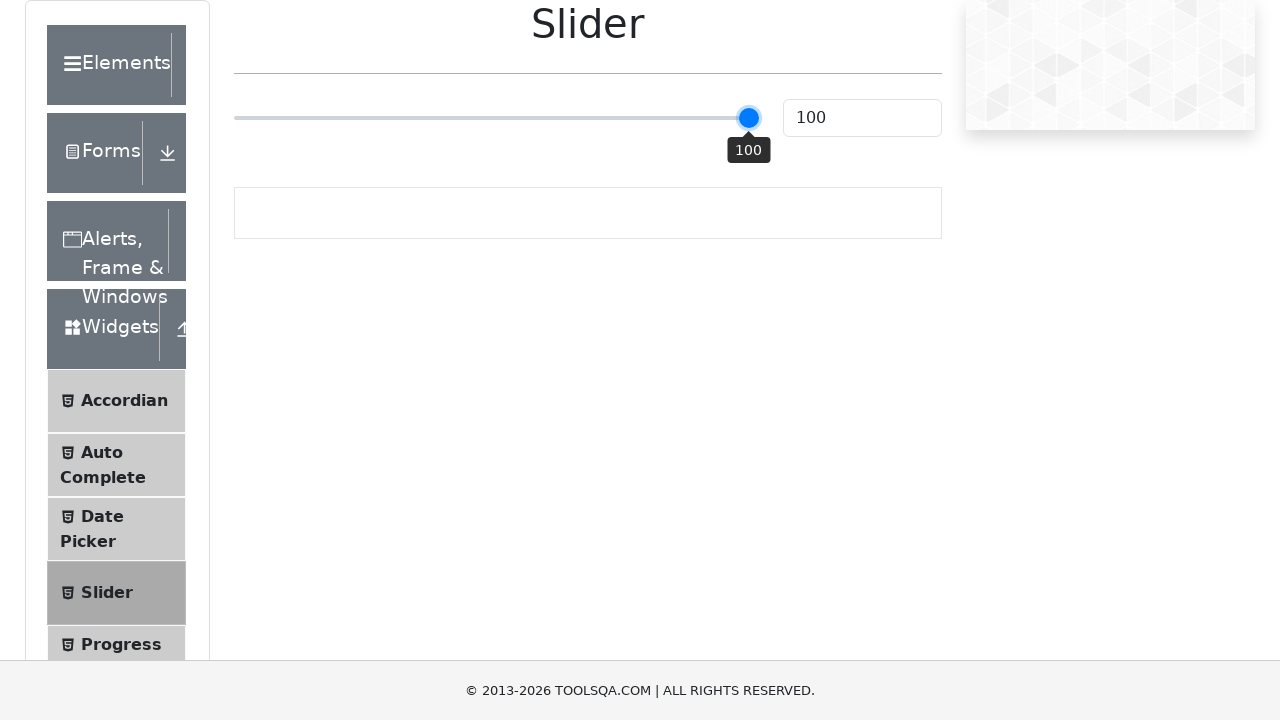

Waited for slider value display element to appear
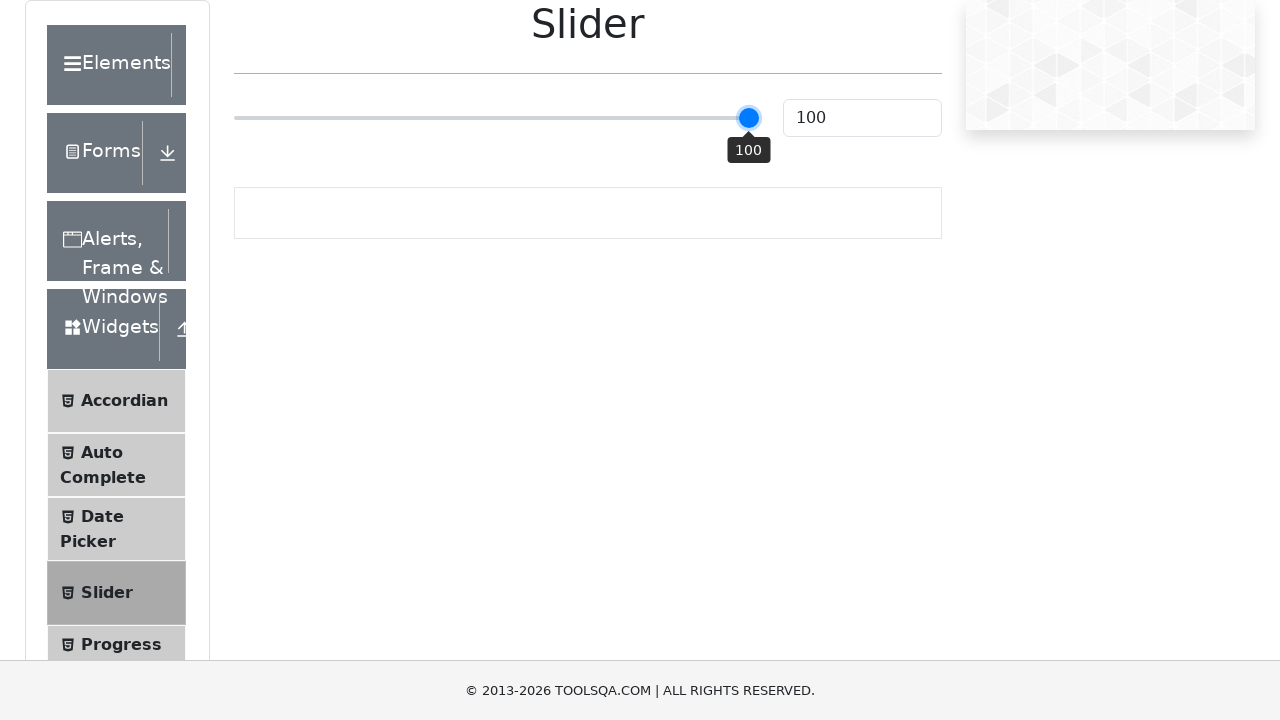

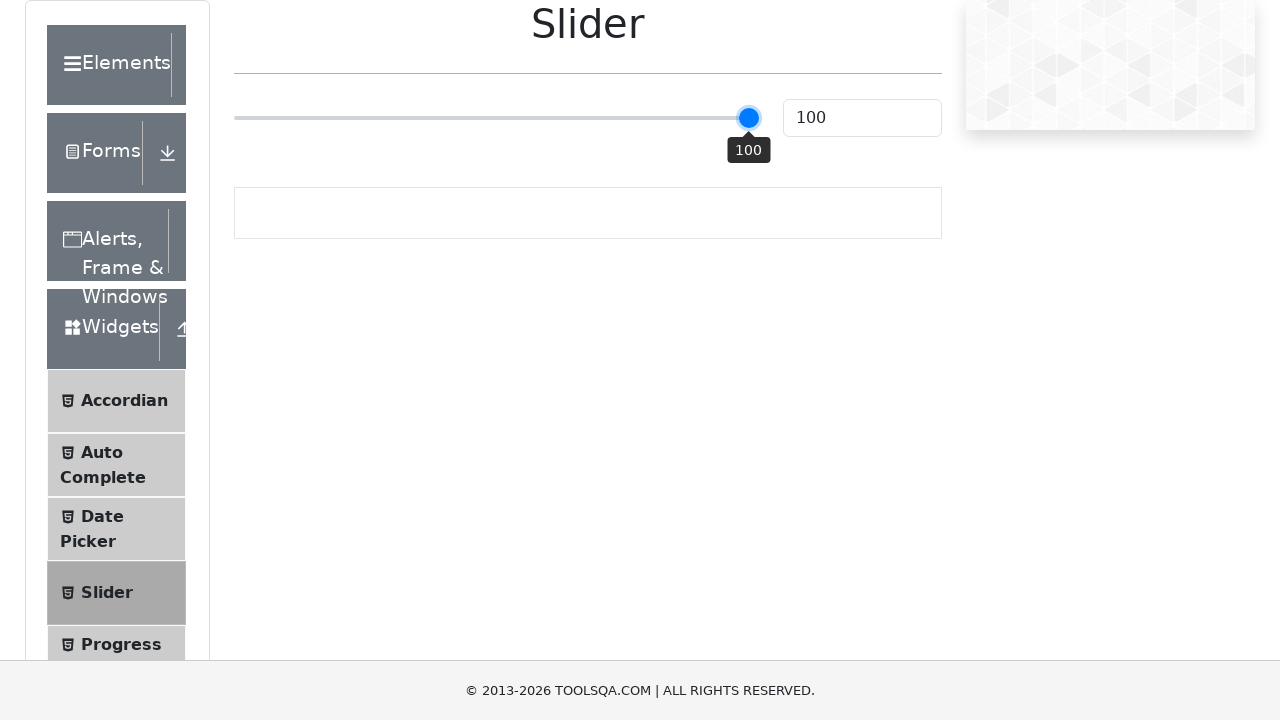